Tests right-click (context click) functionality on a button and verifies the success message

Starting URL: https://demoqa.com/buttons

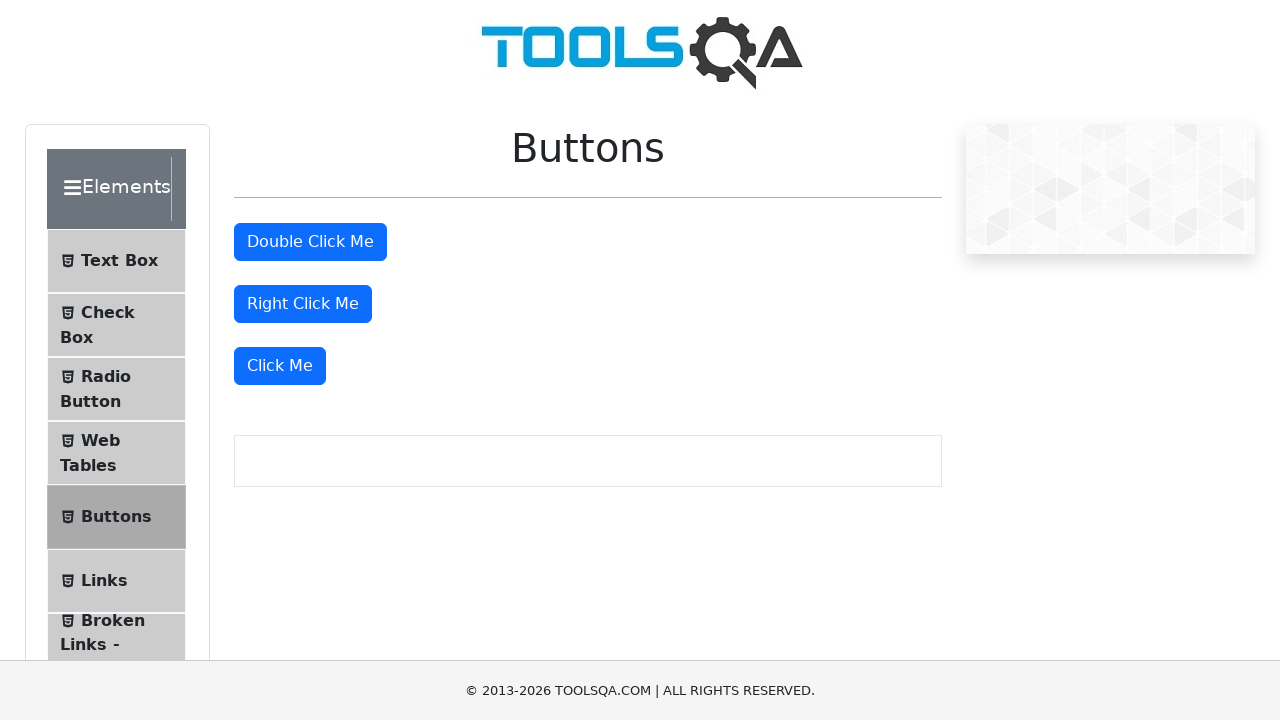

Scrolled right-click button into view
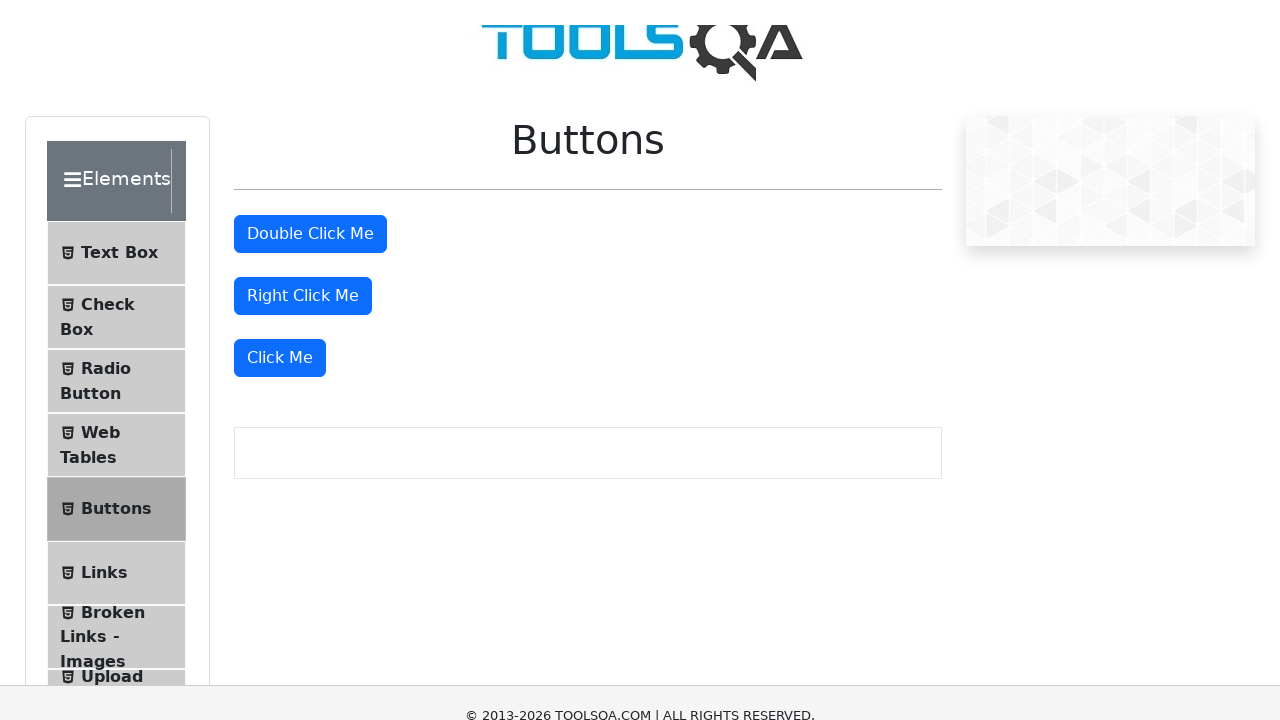

Right-clicked the right-click button at (303, 19) on #rightClickBtn
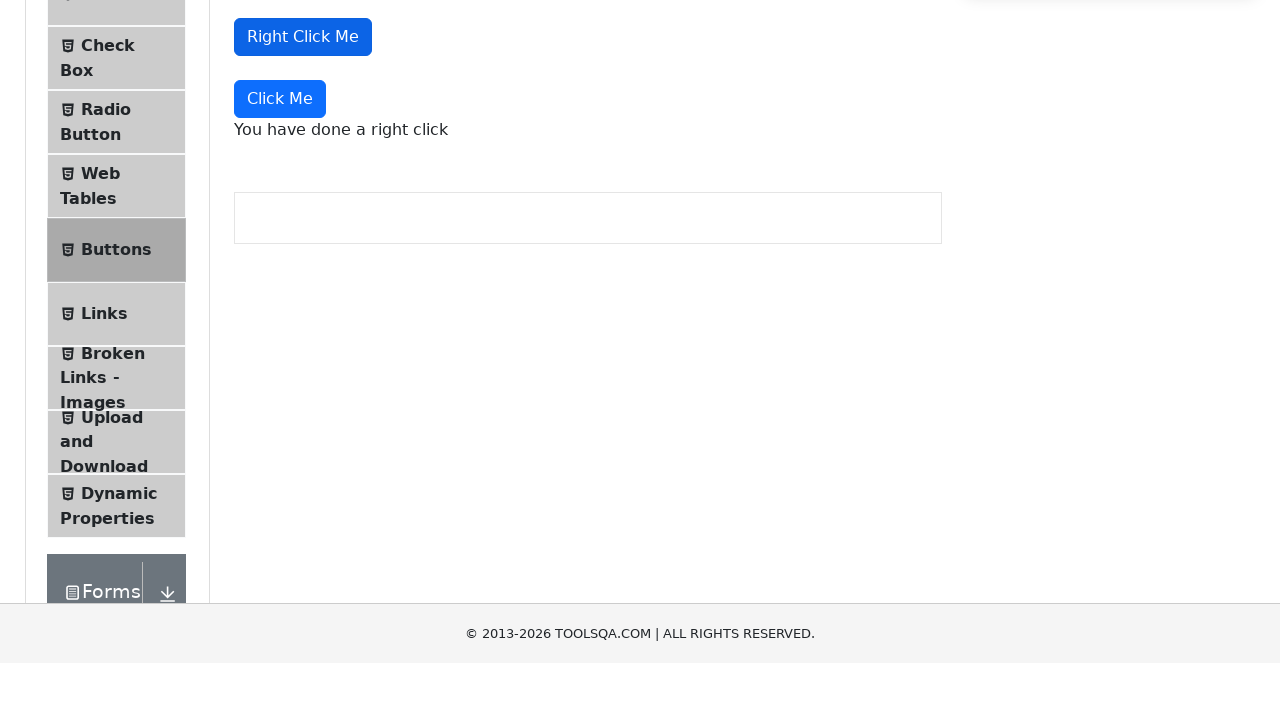

Right-click success message appeared
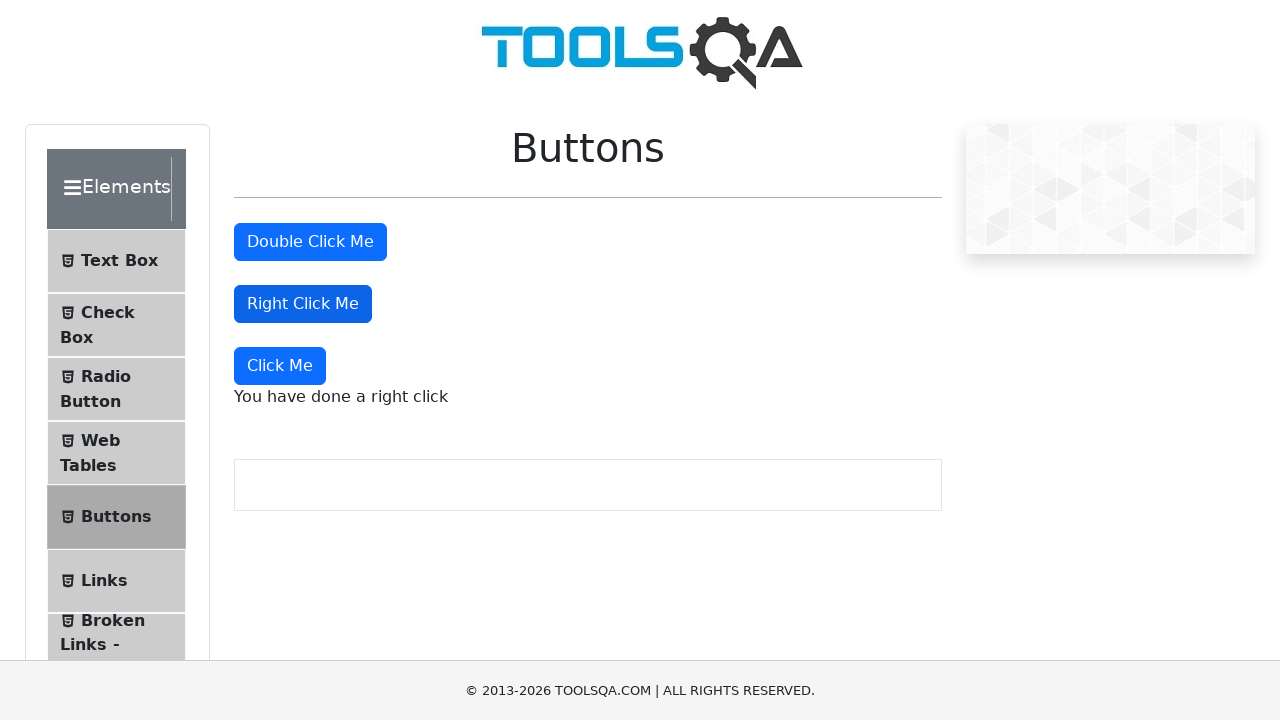

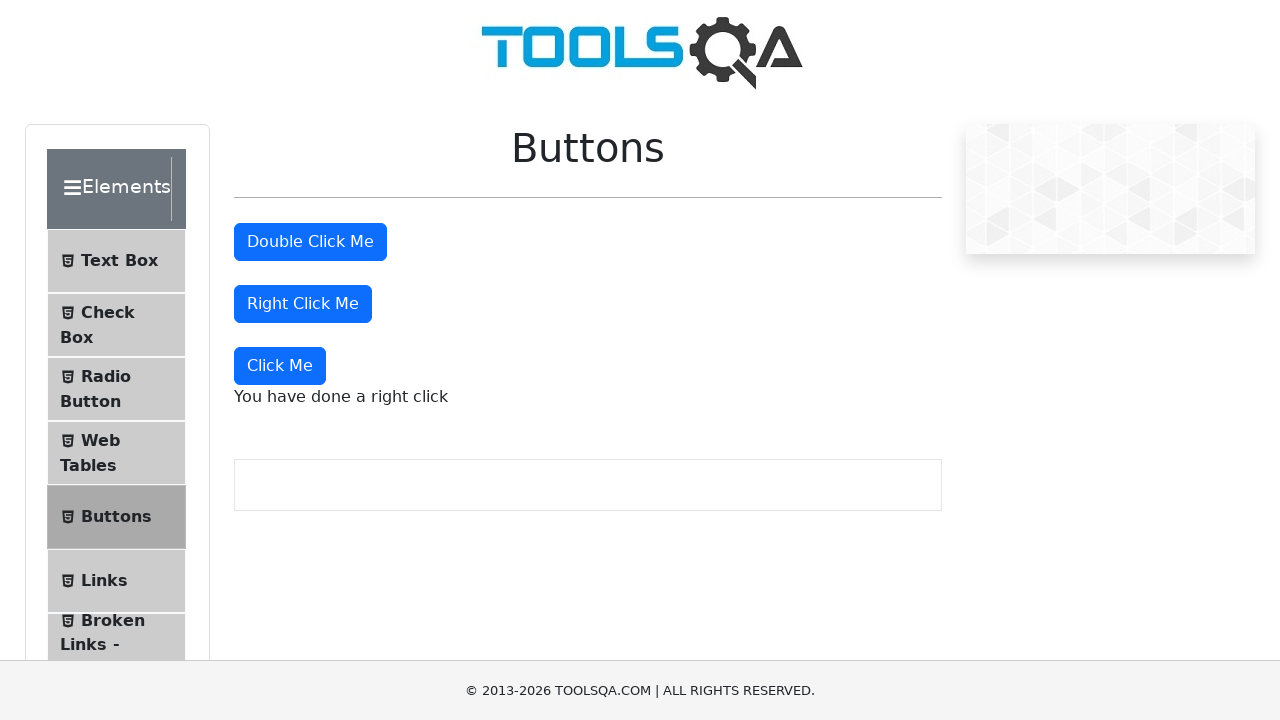